Tests dynamic loading page where element is initially hidden, clicks start button and waits for finish text to appear

Starting URL: http://the-internet.herokuapp.com/dynamic_loading/1

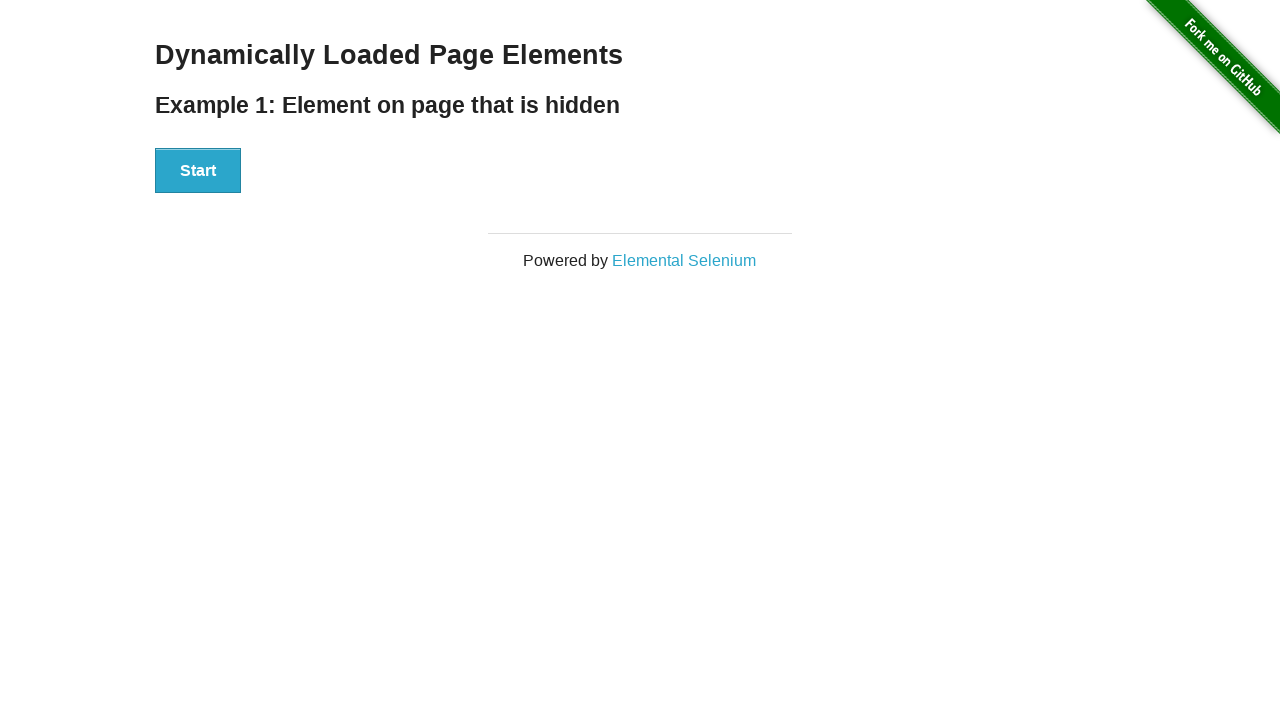

Clicked start button to initiate dynamic loading at (198, 171) on #start button
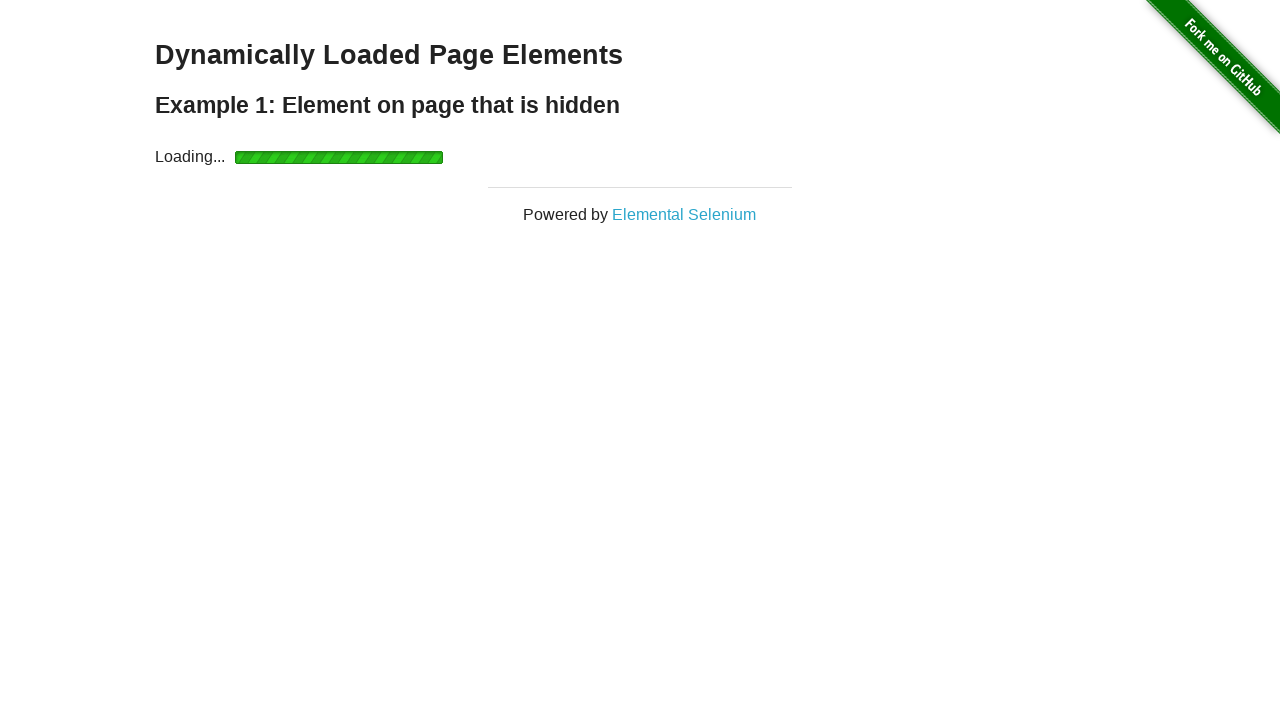

Finish element appeared after dynamic loading completed
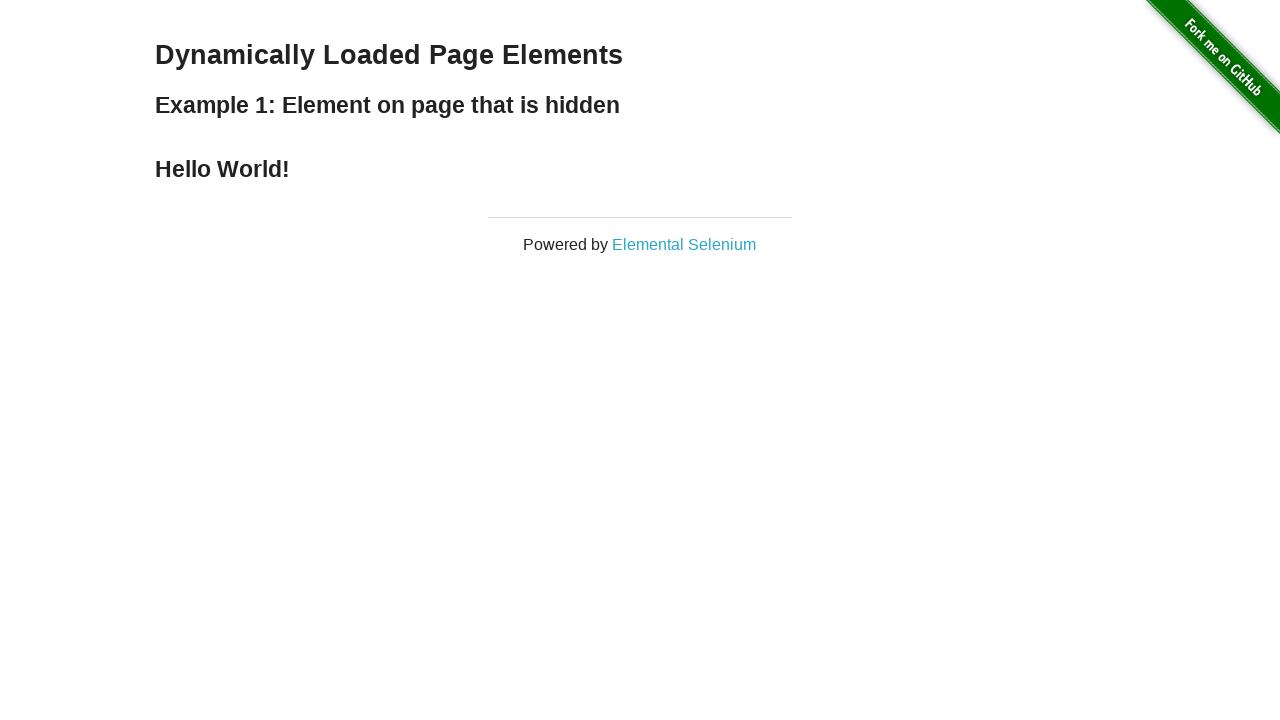

Retrieved text content from finish element
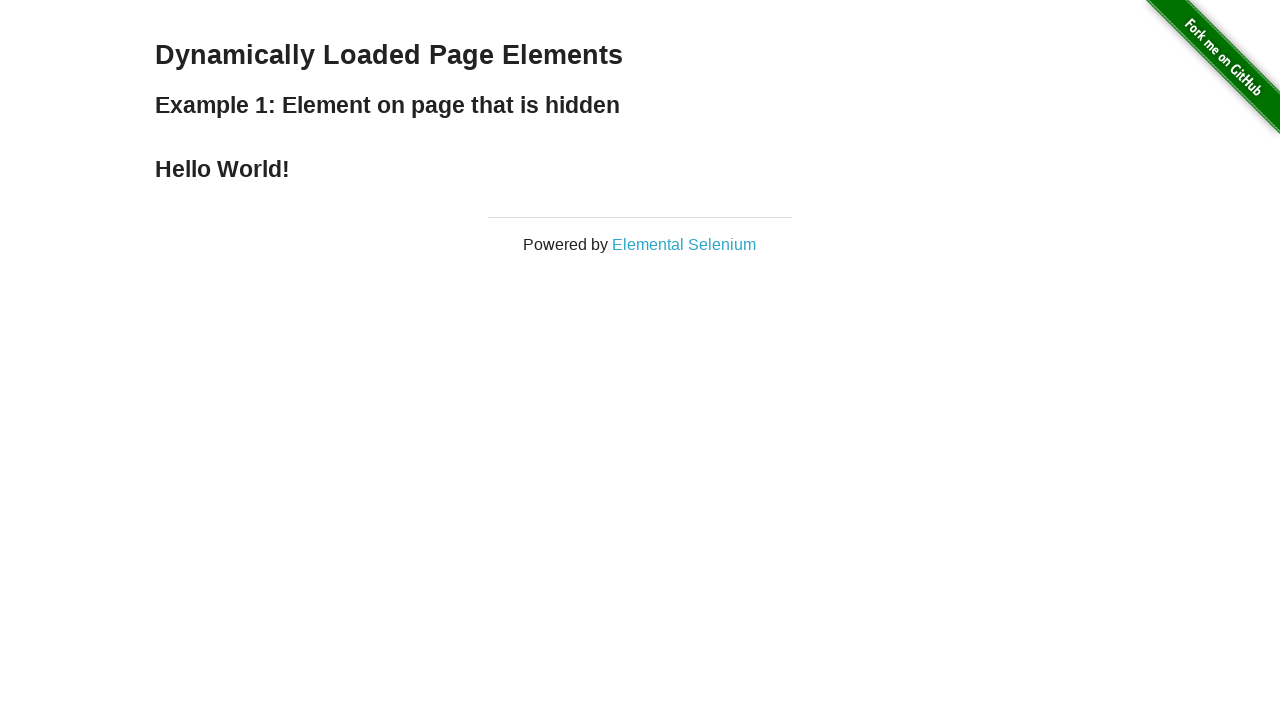

Verified 'Hello World!' text appeared in finish element
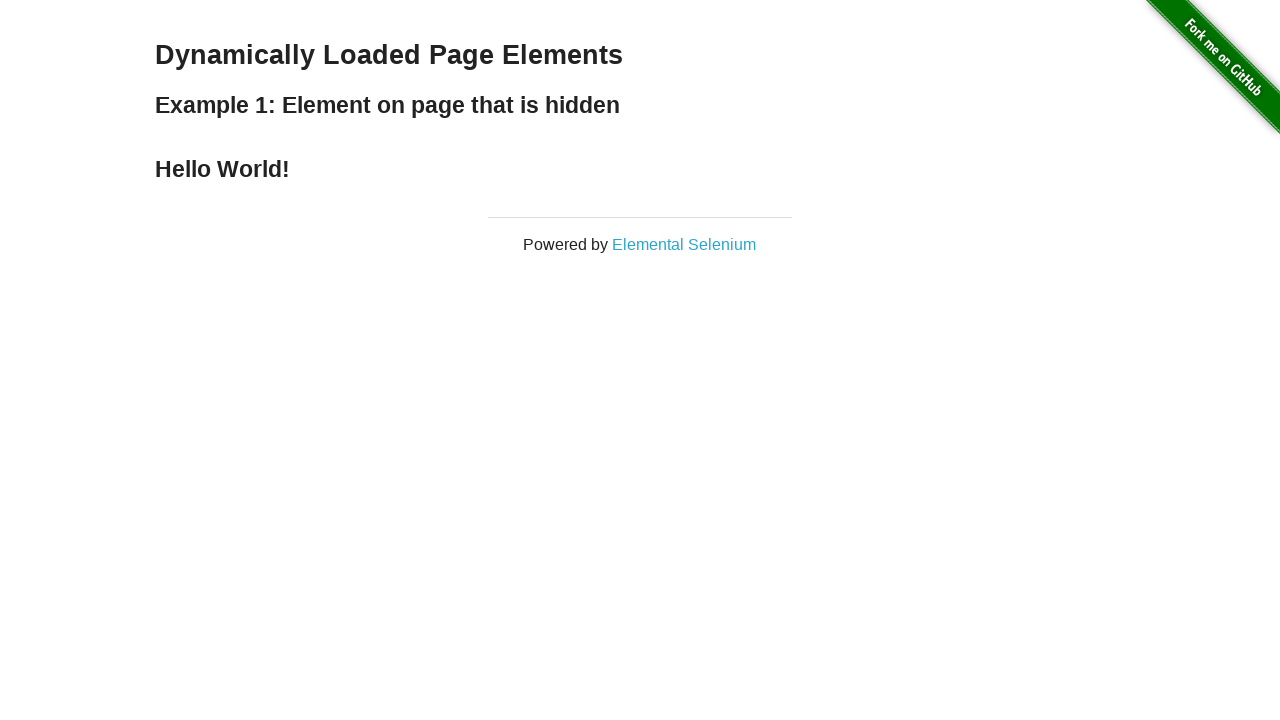

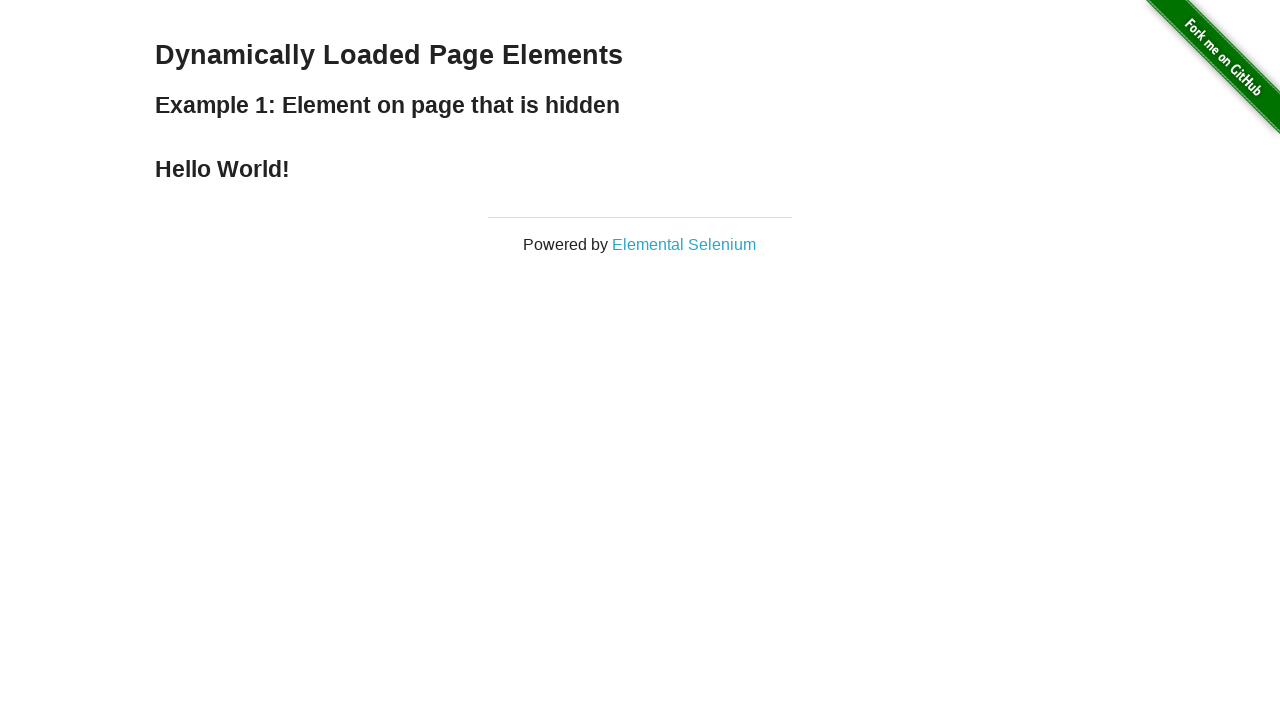